Tests accepting a confirm dialog by clicking OK and verifying the result message

Starting URL: https://demoqa.com/alerts

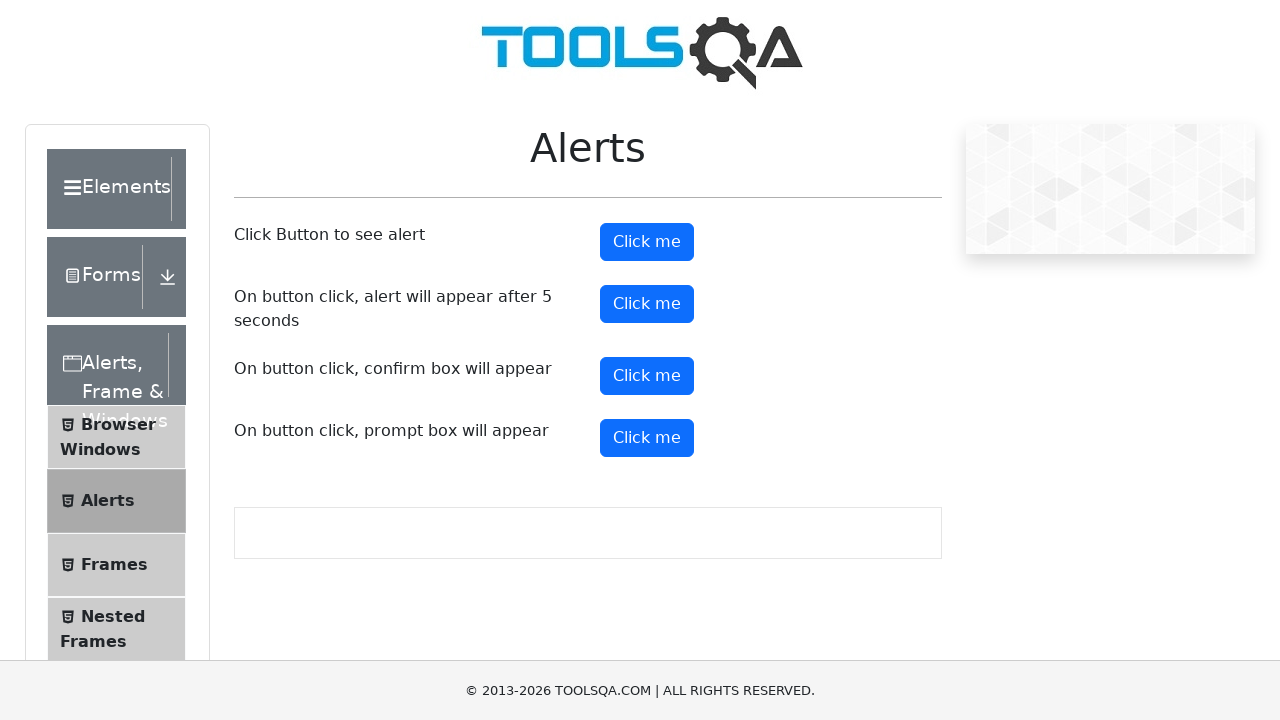

Set up dialog handler to accept confirm dialogs
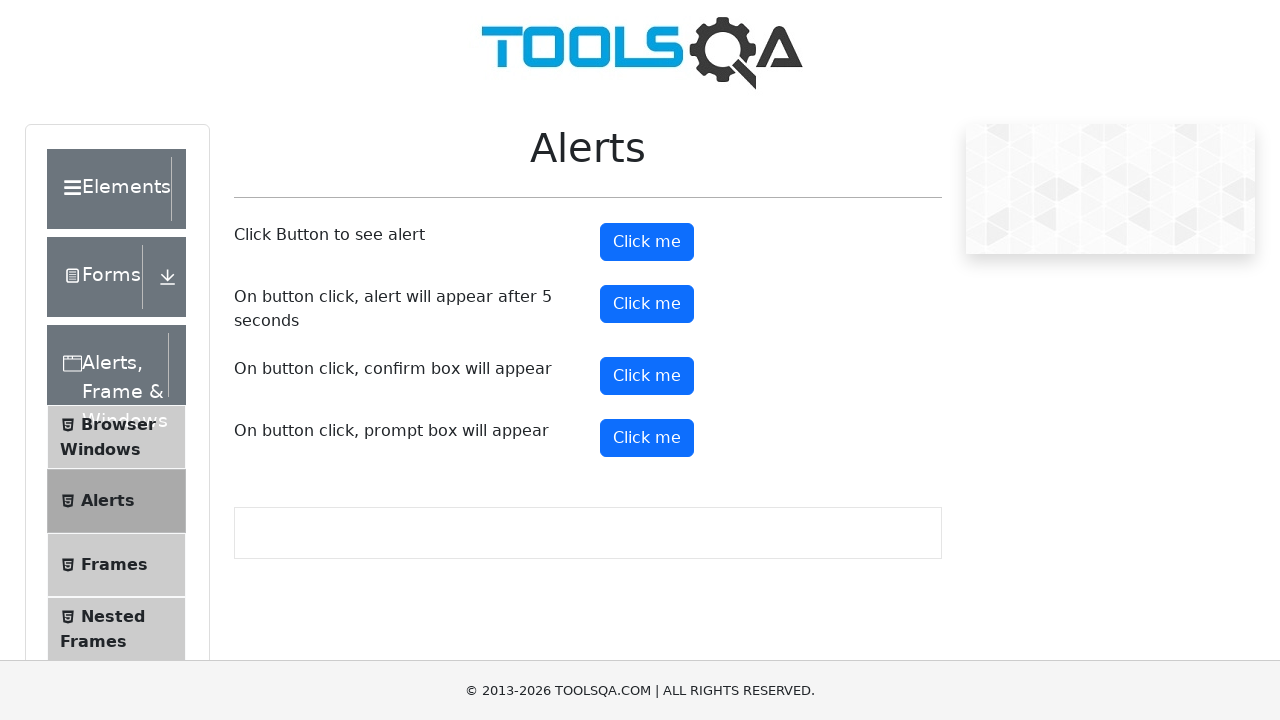

Scrolled confirm button into view
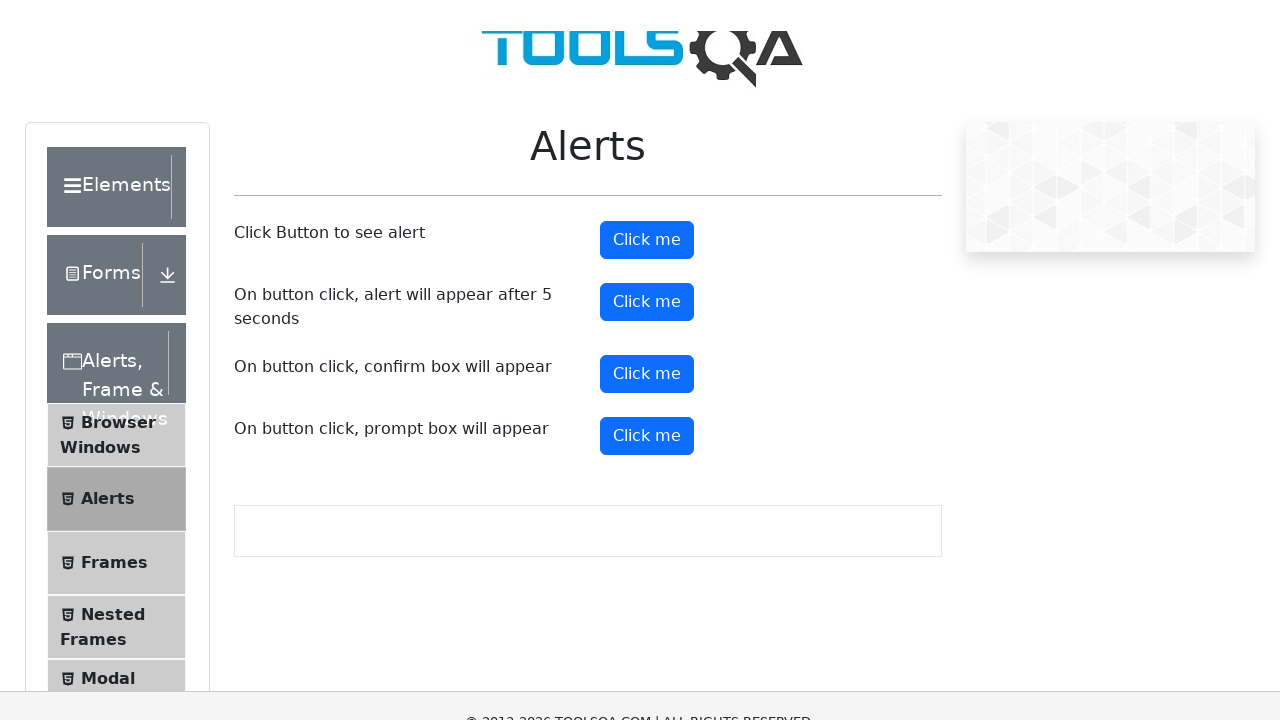

Clicked the confirm button to trigger confirm dialog at (647, 19) on #confirmButton
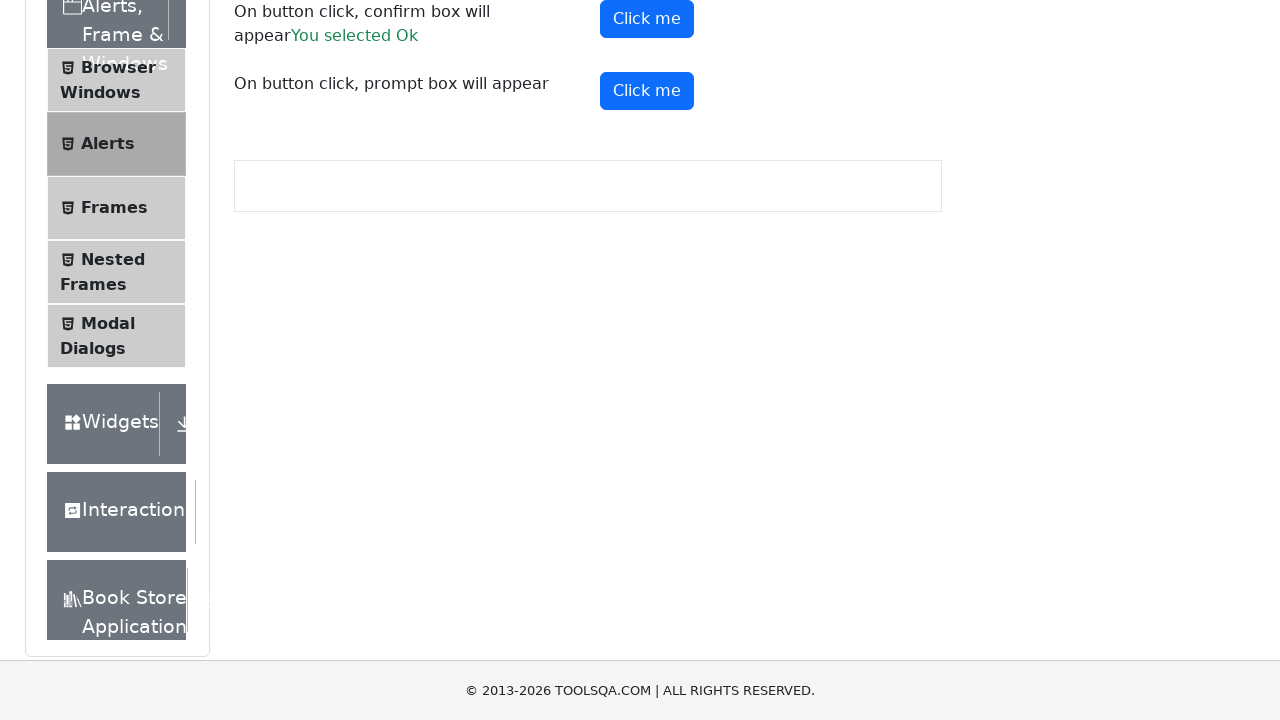

Confirm result message appeared after accepting dialog
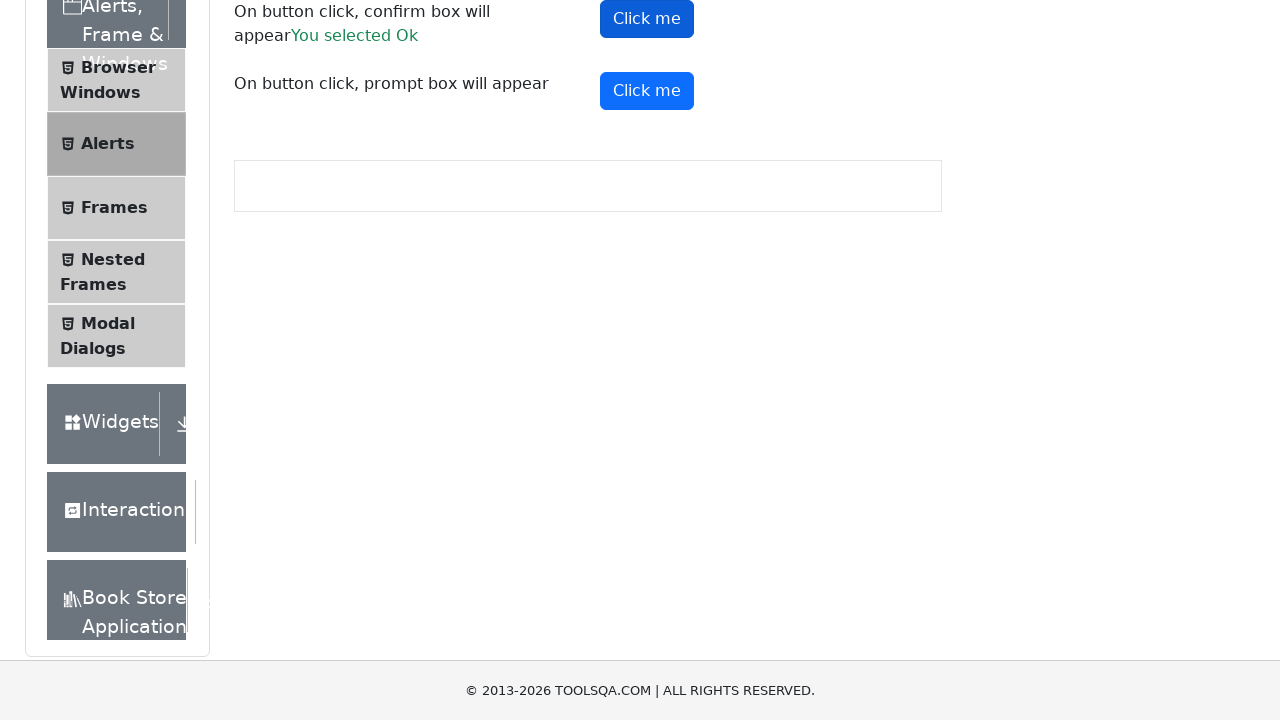

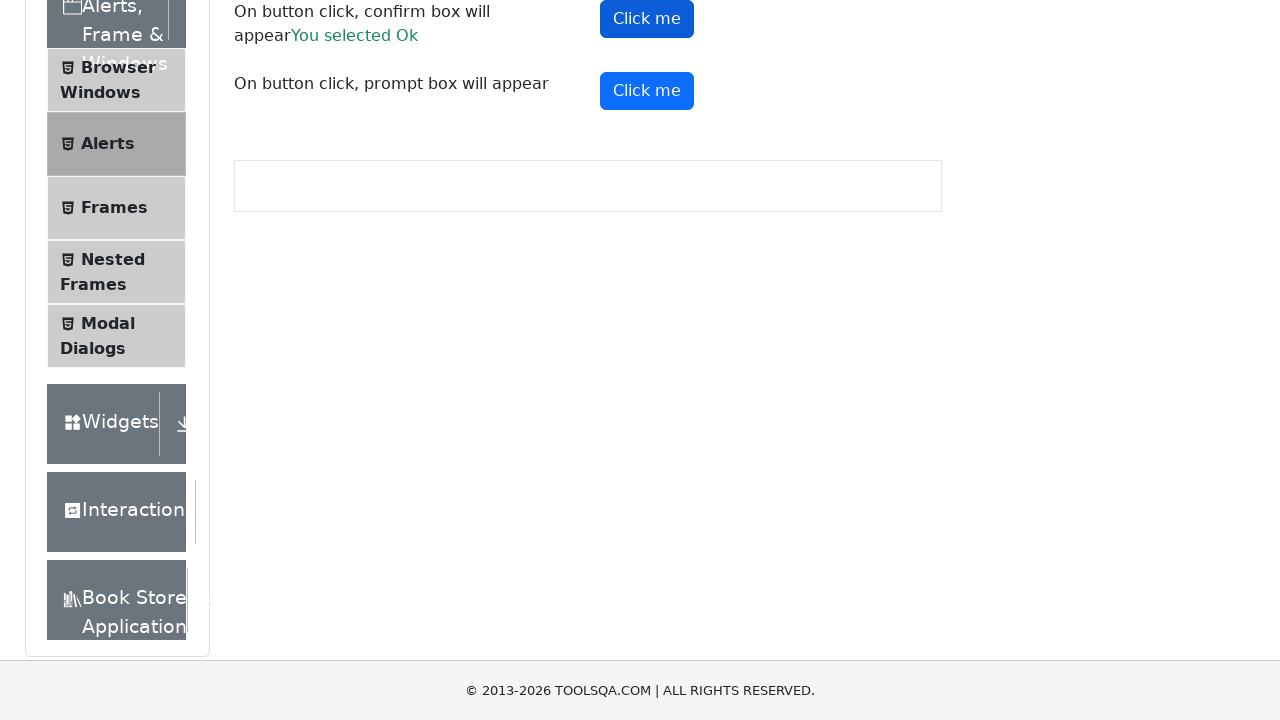